Tests the Selenium homepage by navigating to it, verifying the page body loads, and maximizing the browser window.

Starting URL: https://selenium.dev/

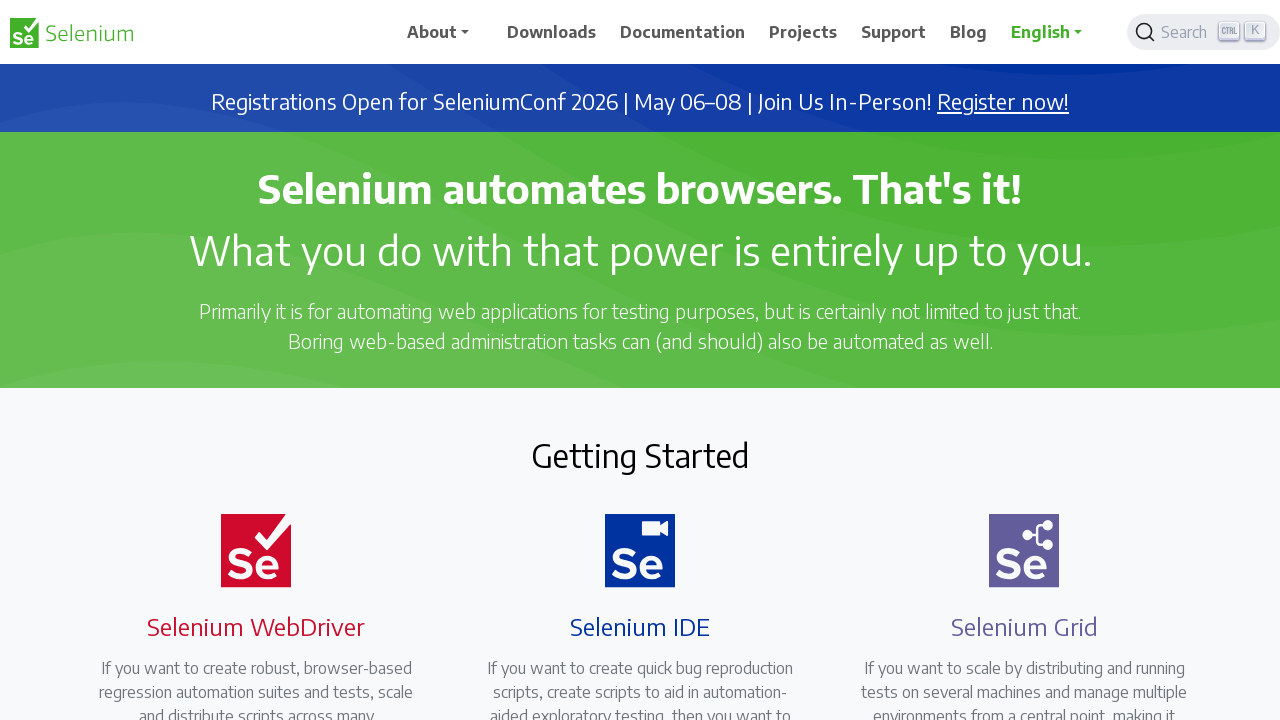

Navigated to Selenium homepage
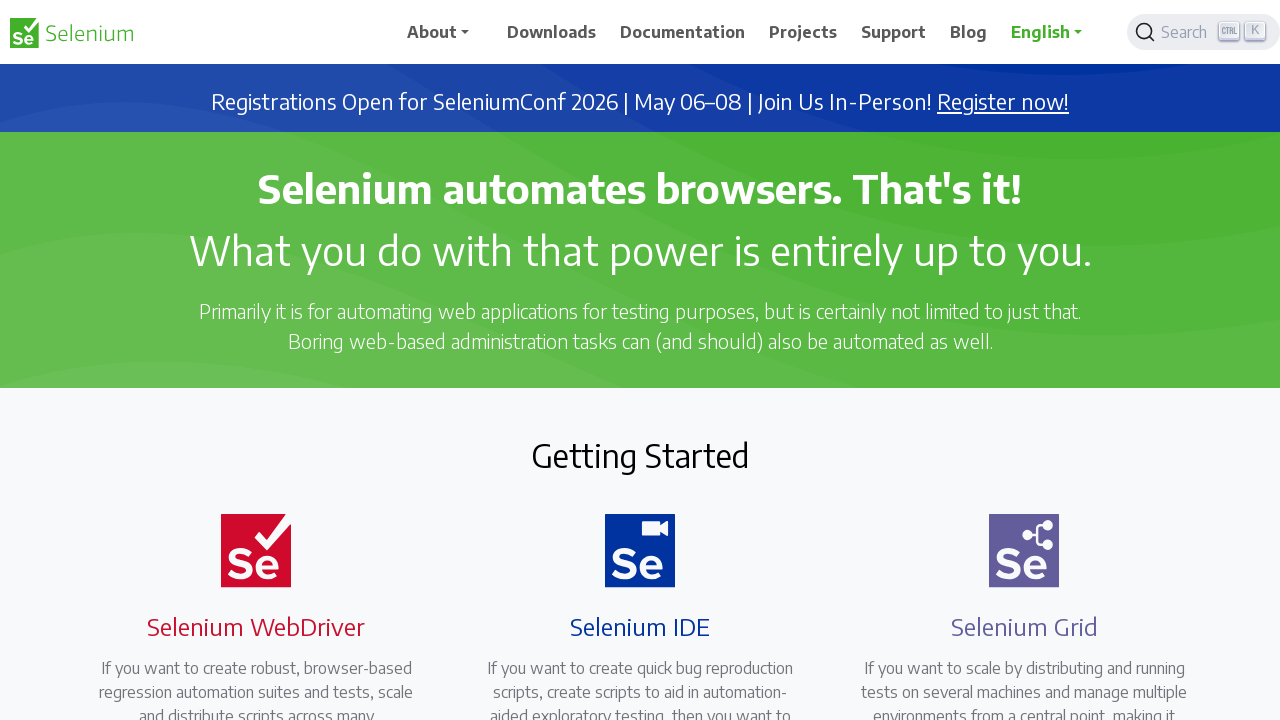

Page body loaded and is visible
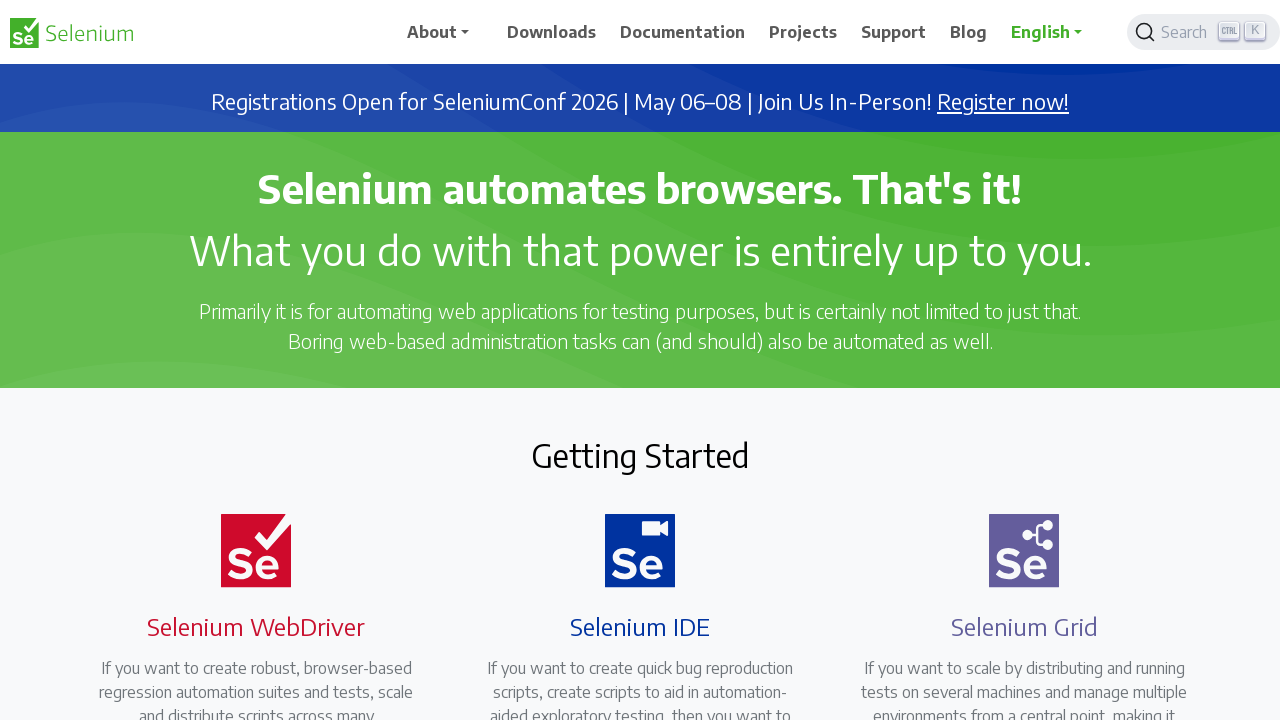

Body element confirmed to be visible with content
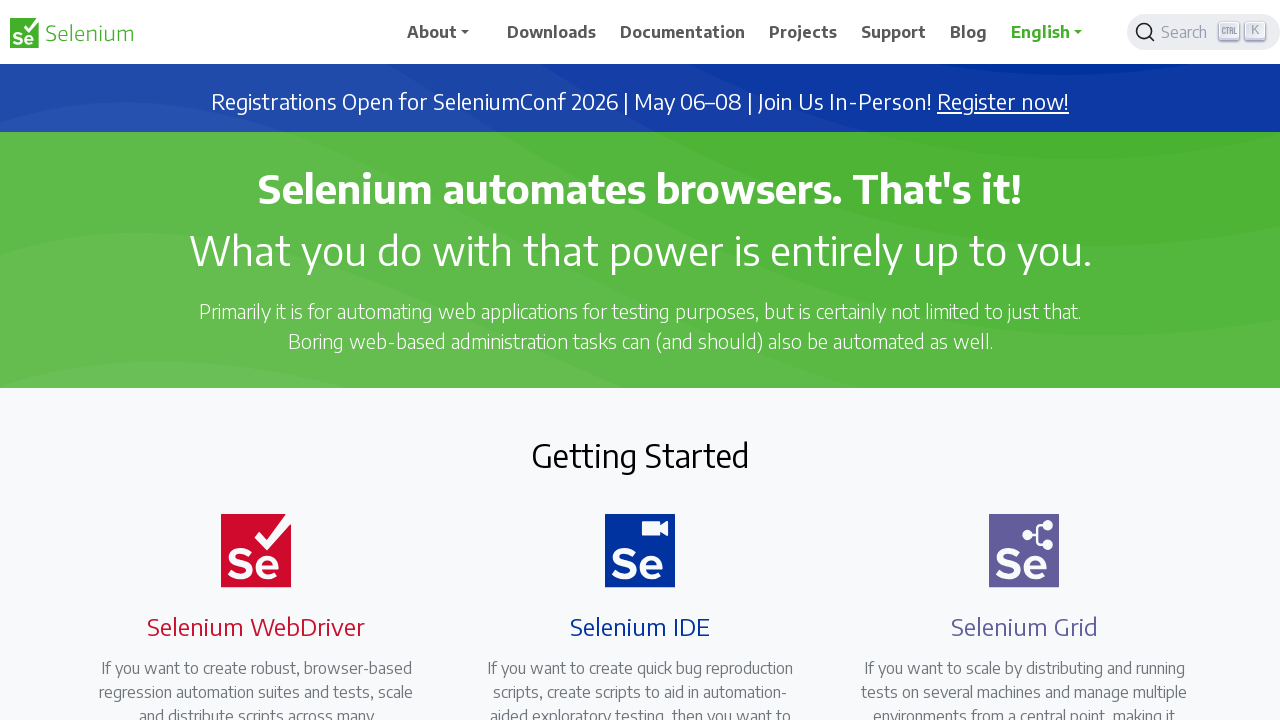

Browser window maximized to 1920x1080
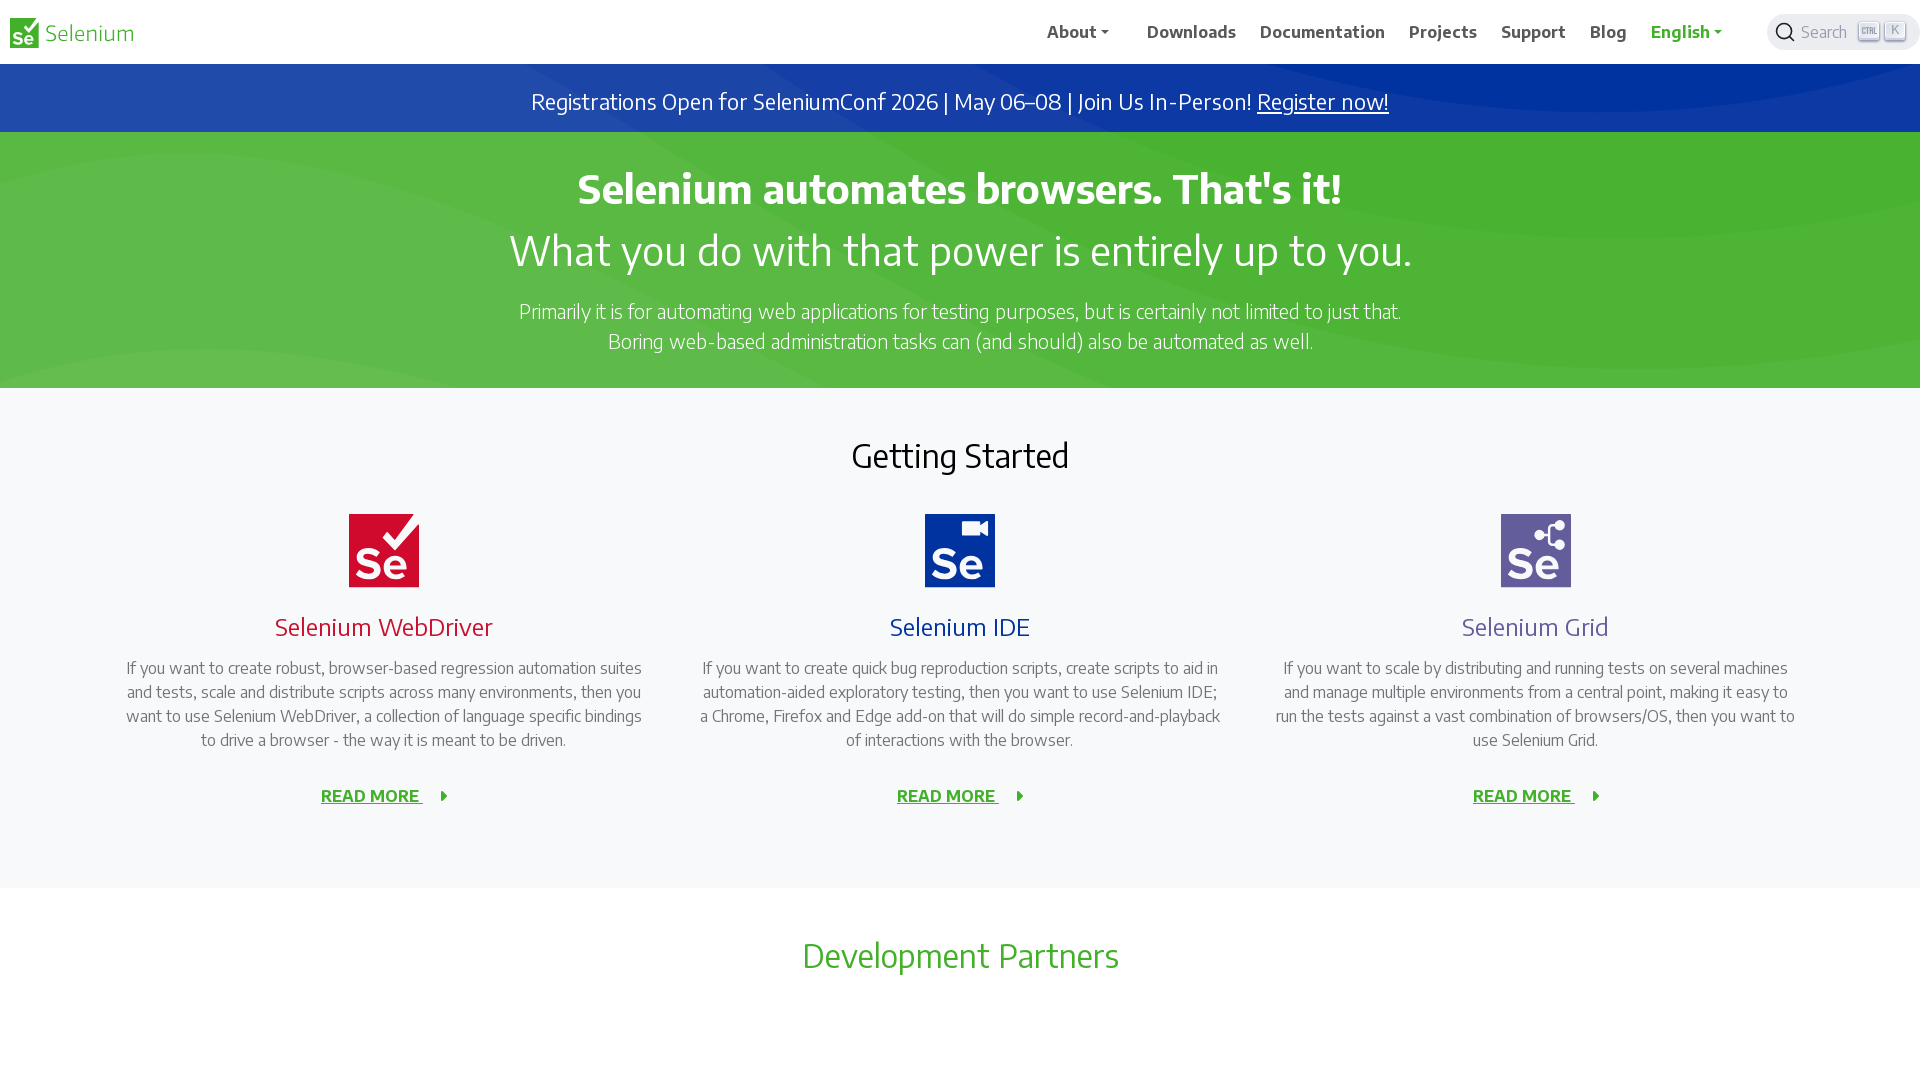

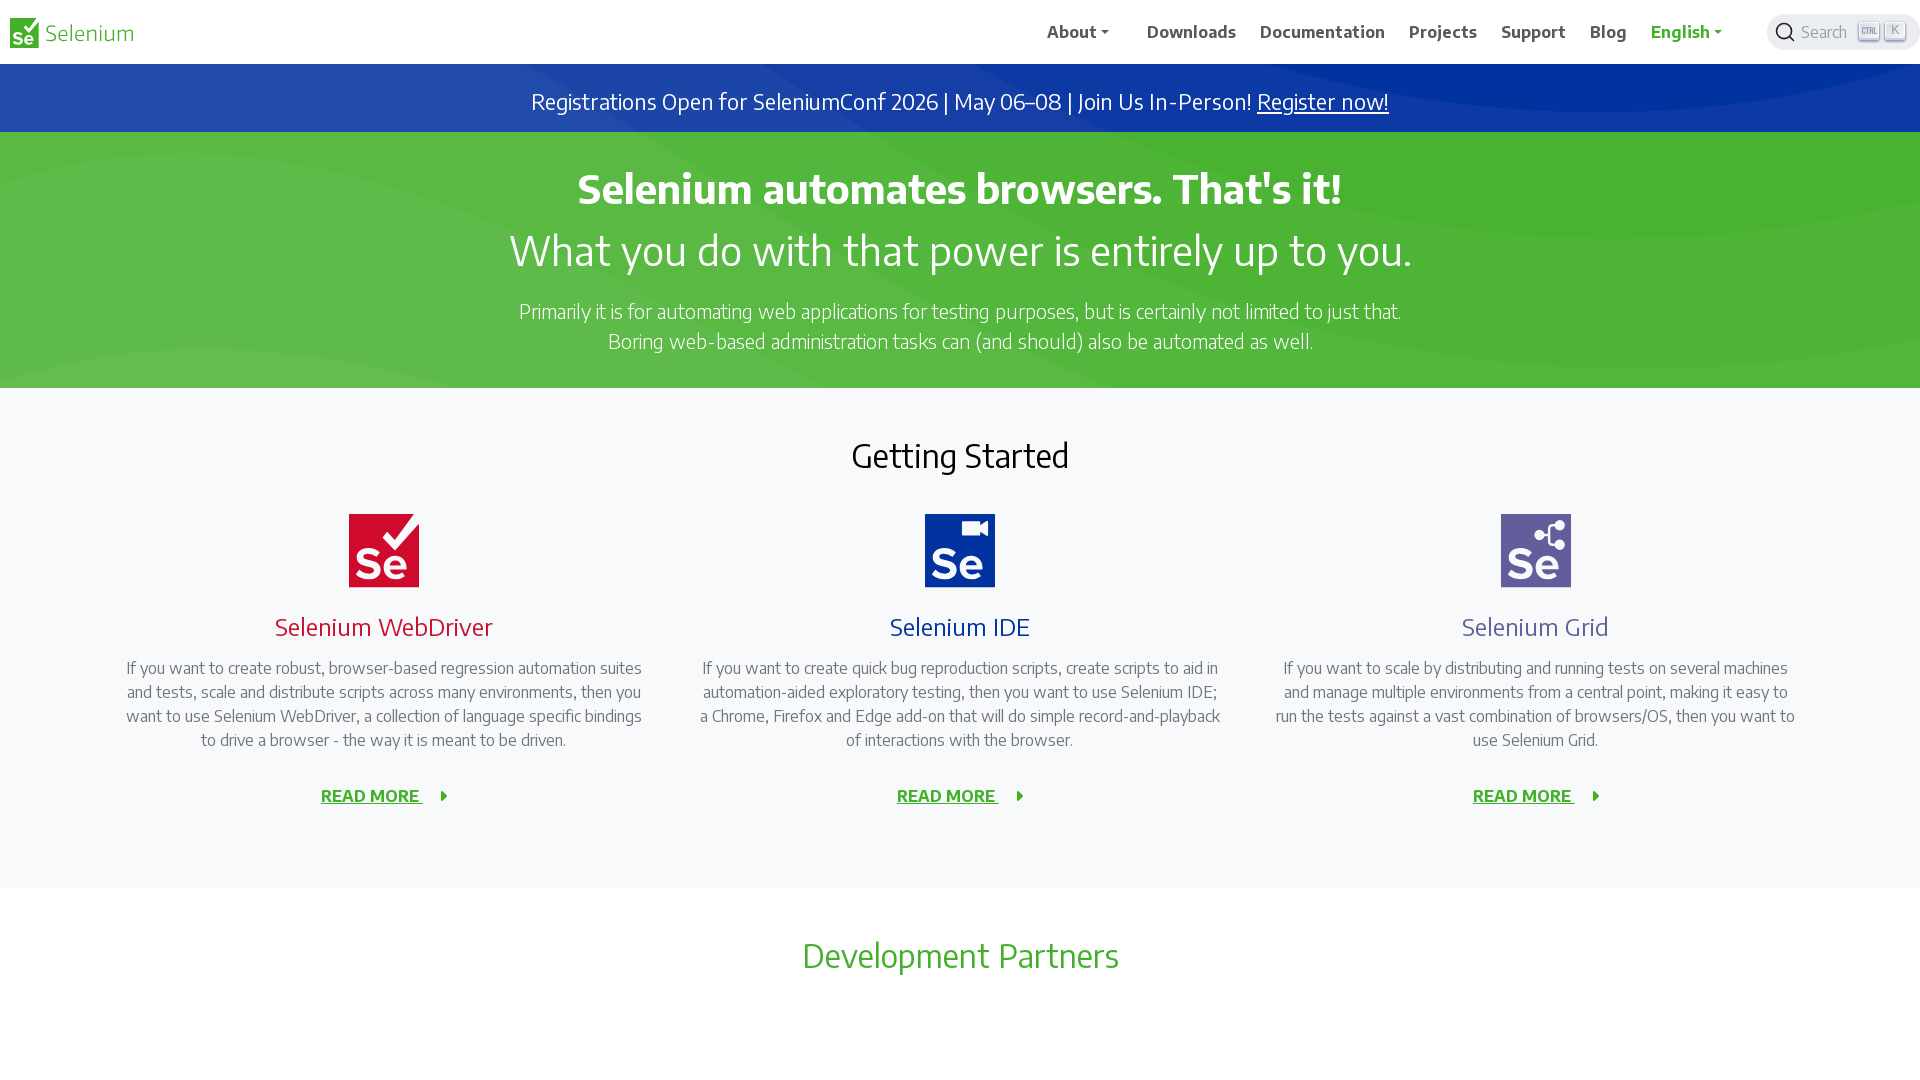